Tests dropdown functionality by clicking on a passenger info dropdown, incrementing the adult passenger count 4 times, closing the dropdown, and then selecting USD currency from a currency dropdown selector.

Starting URL: https://rahulshettyacademy.com/dropdownsPractise

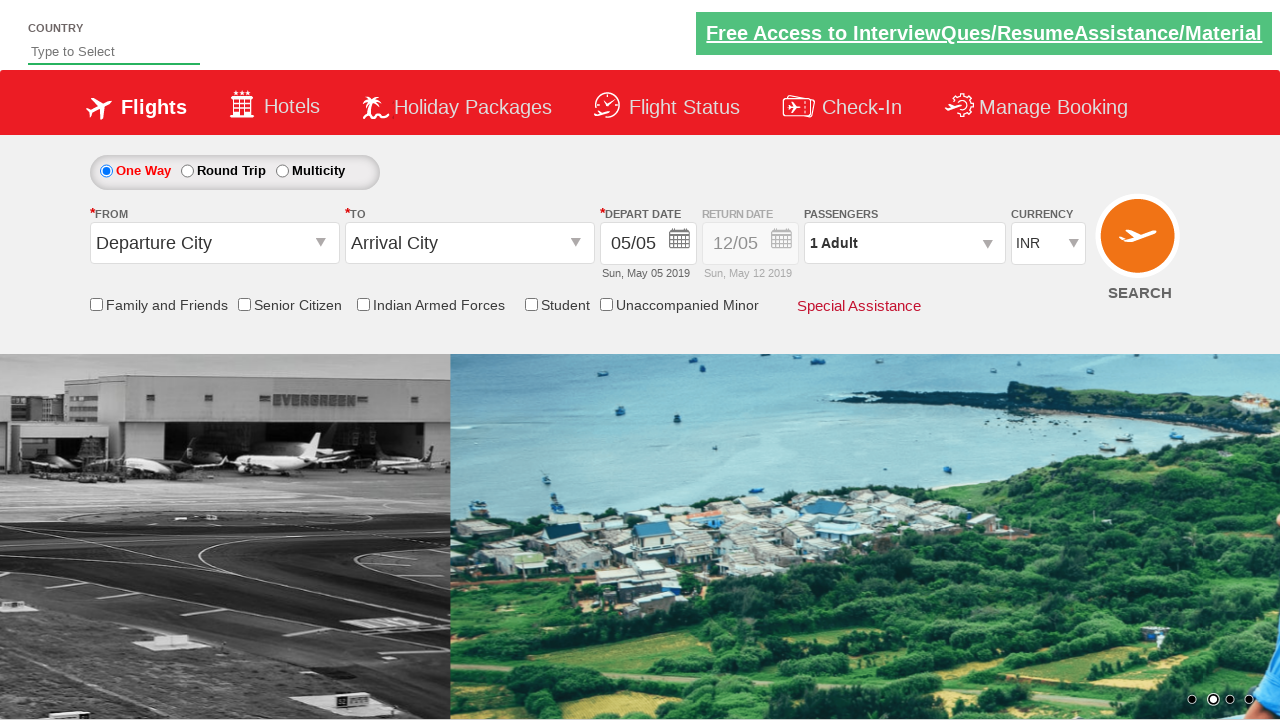

Clicked passenger info dropdown to open it at (904, 243) on #divpaxinfo
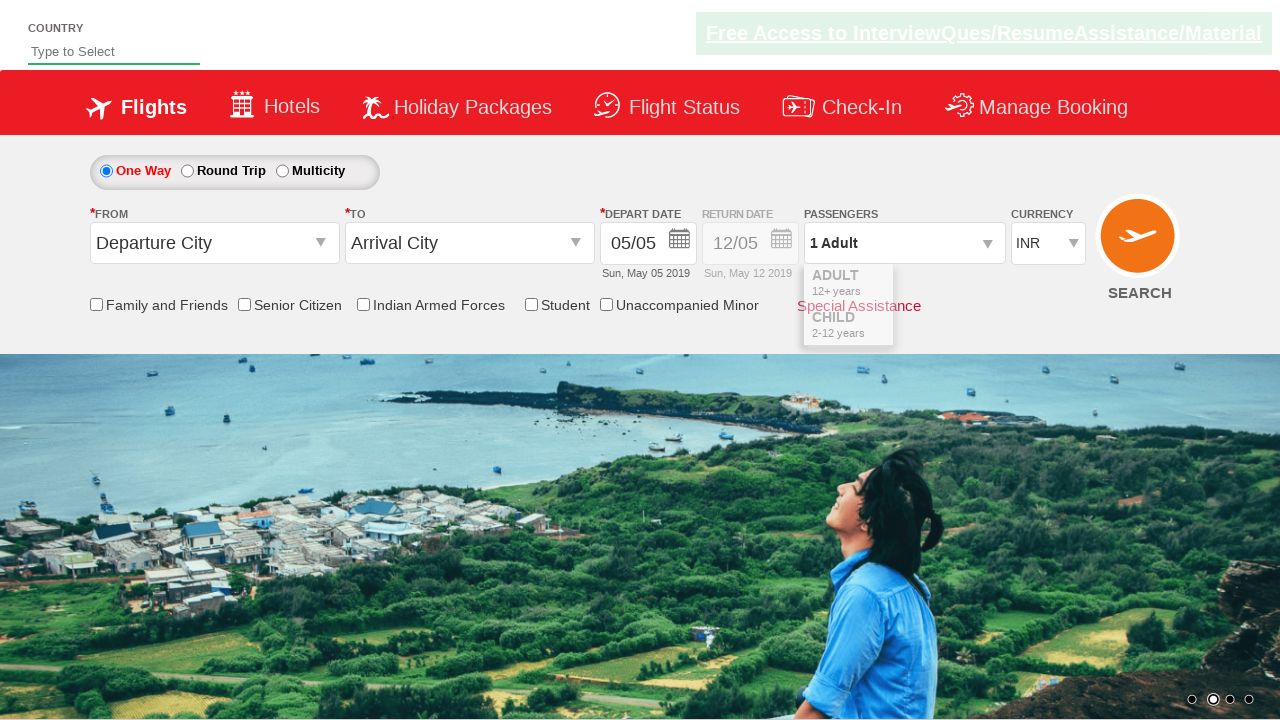

Waited for dropdown to open
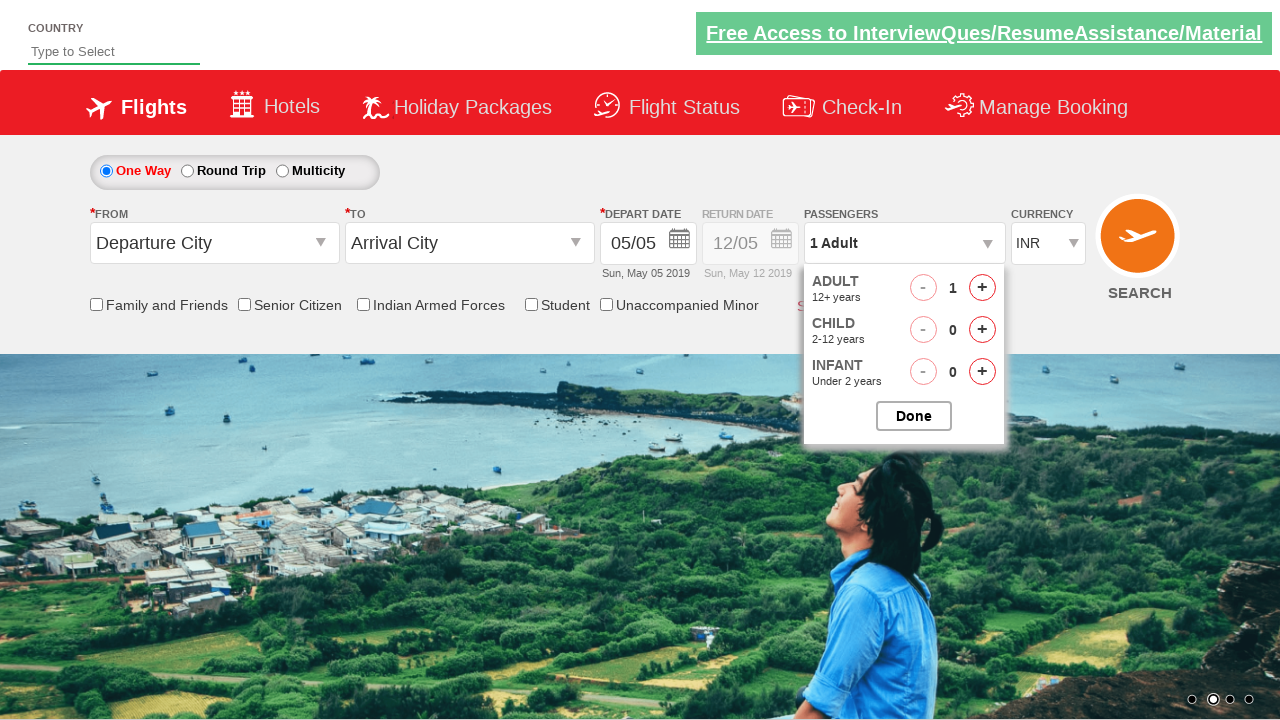

Incremented adult passenger count (iteration 1 of 4) at (982, 288) on #hrefIncAdt
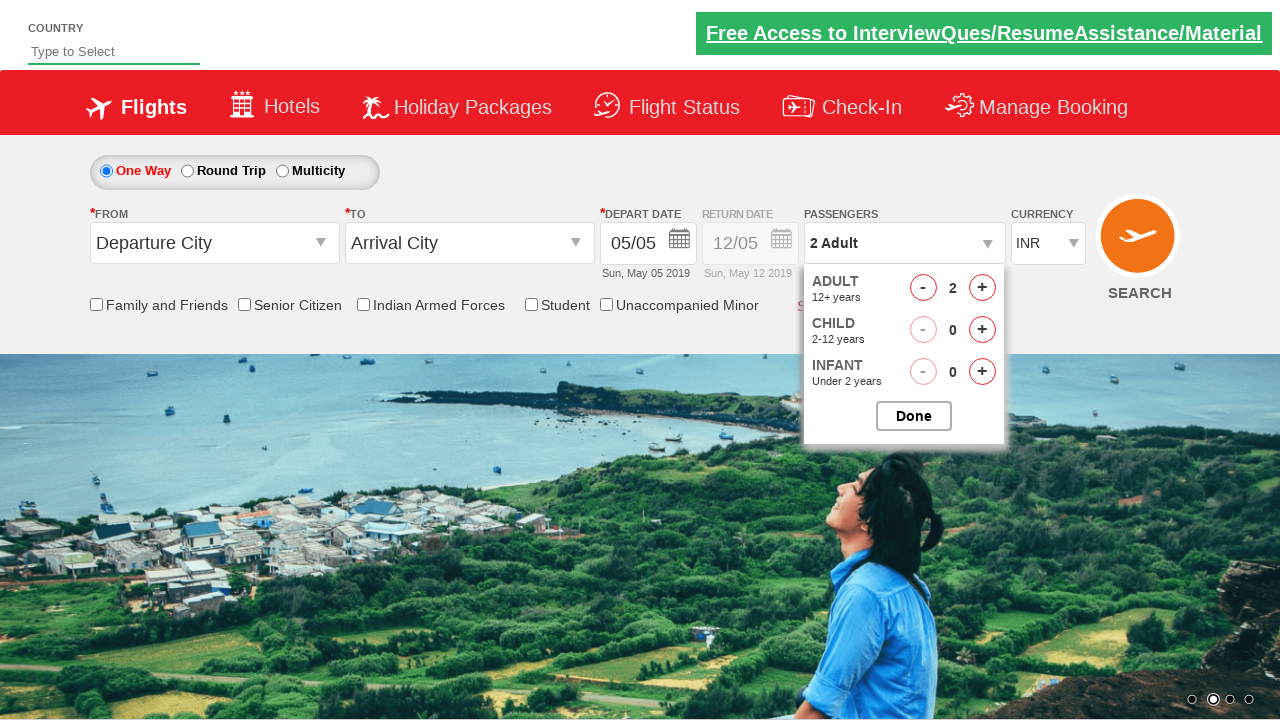

Waited for adult count increment to process
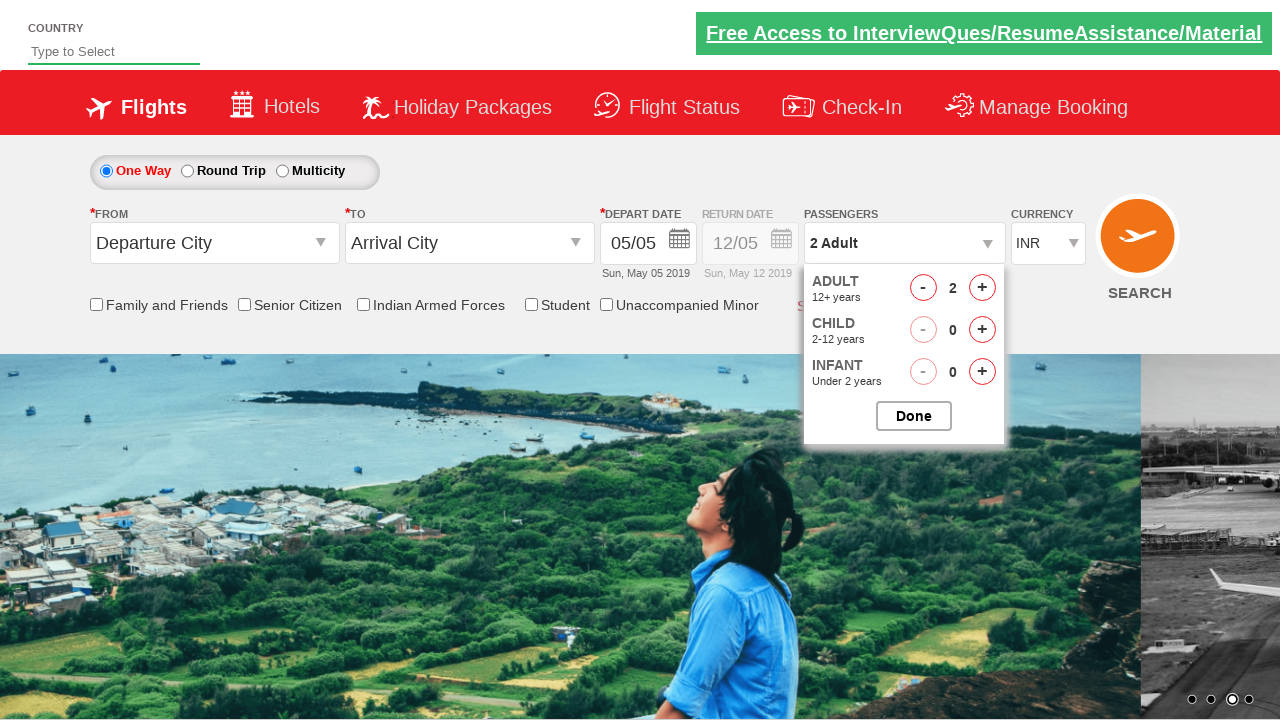

Incremented adult passenger count (iteration 2 of 4) at (982, 288) on #hrefIncAdt
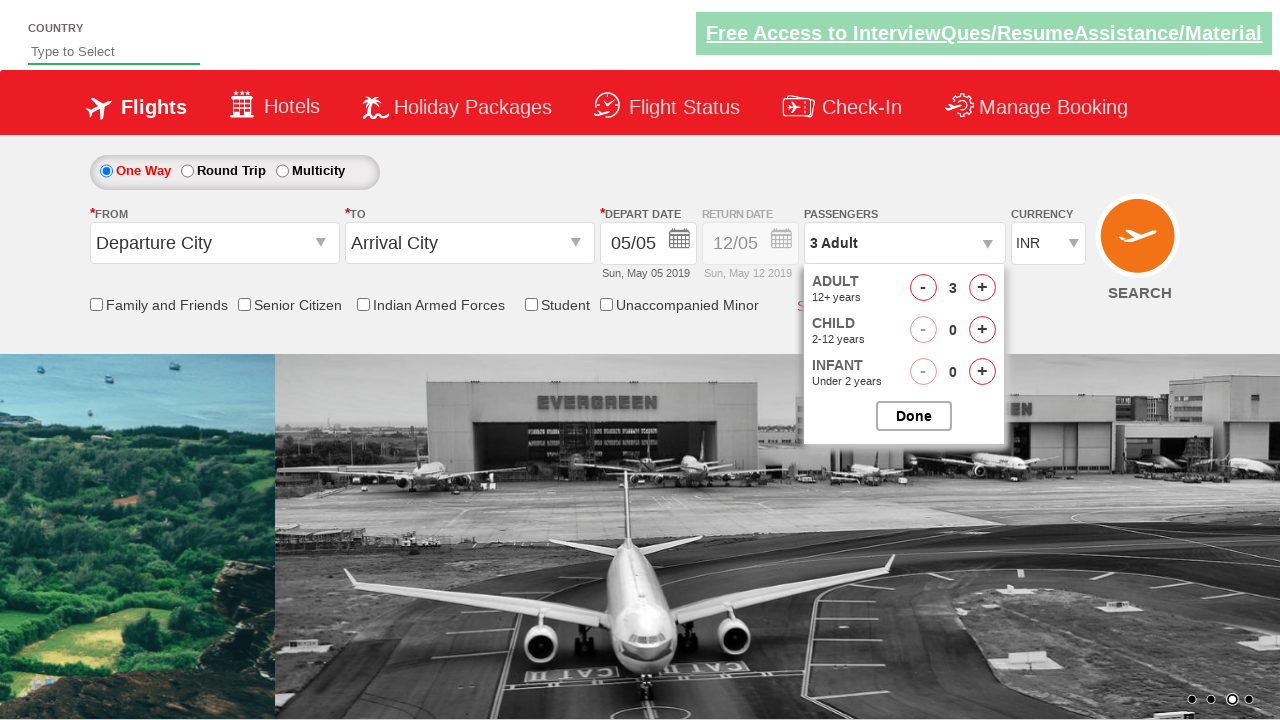

Waited for adult count increment to process
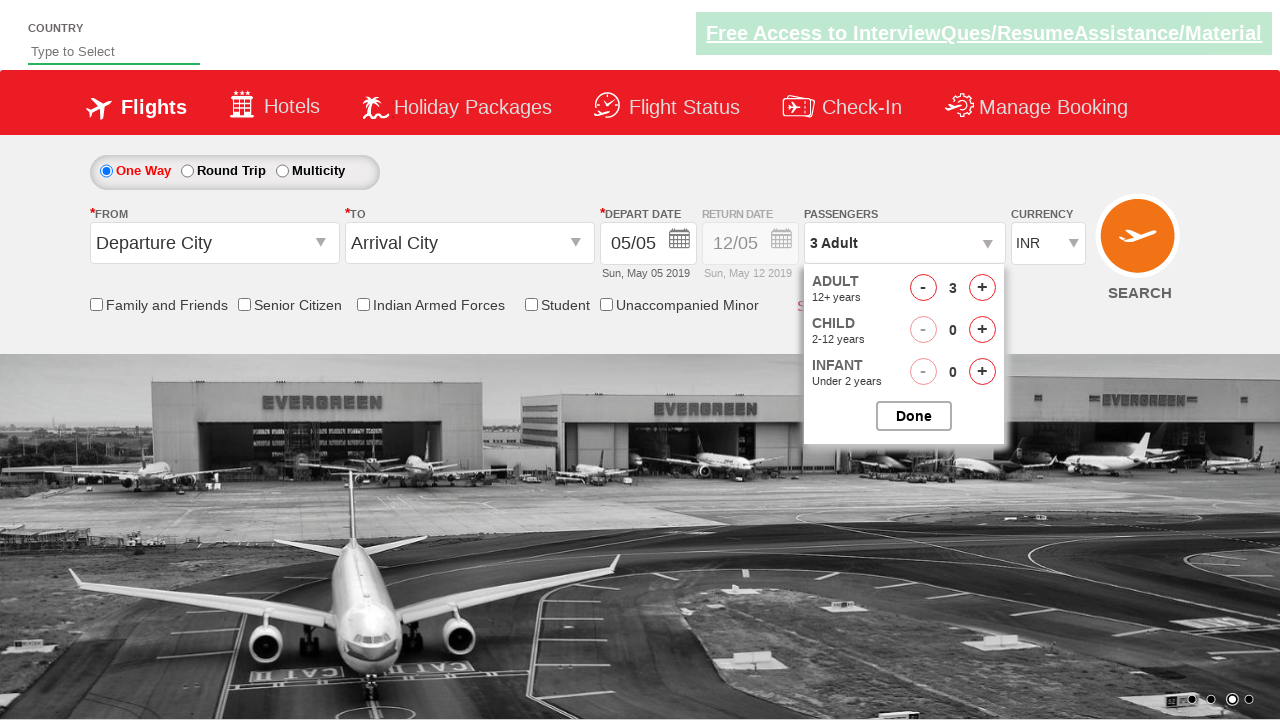

Incremented adult passenger count (iteration 3 of 4) at (982, 288) on #hrefIncAdt
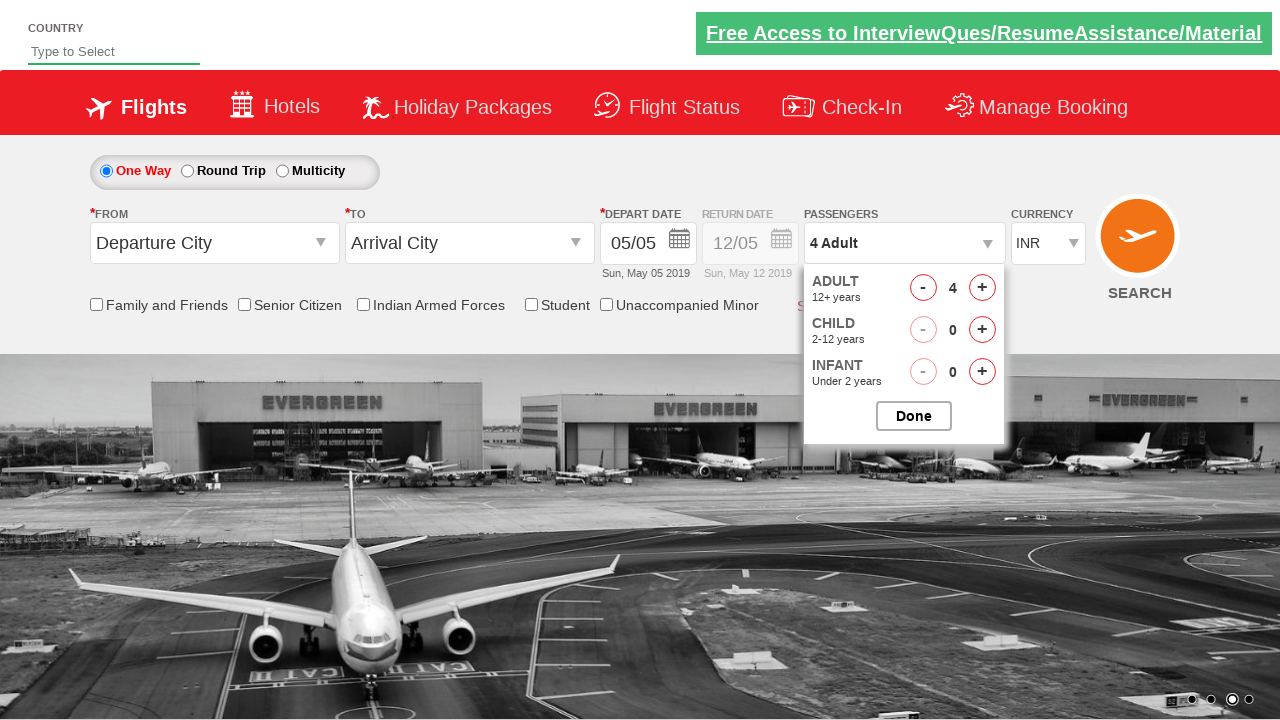

Waited for adult count increment to process
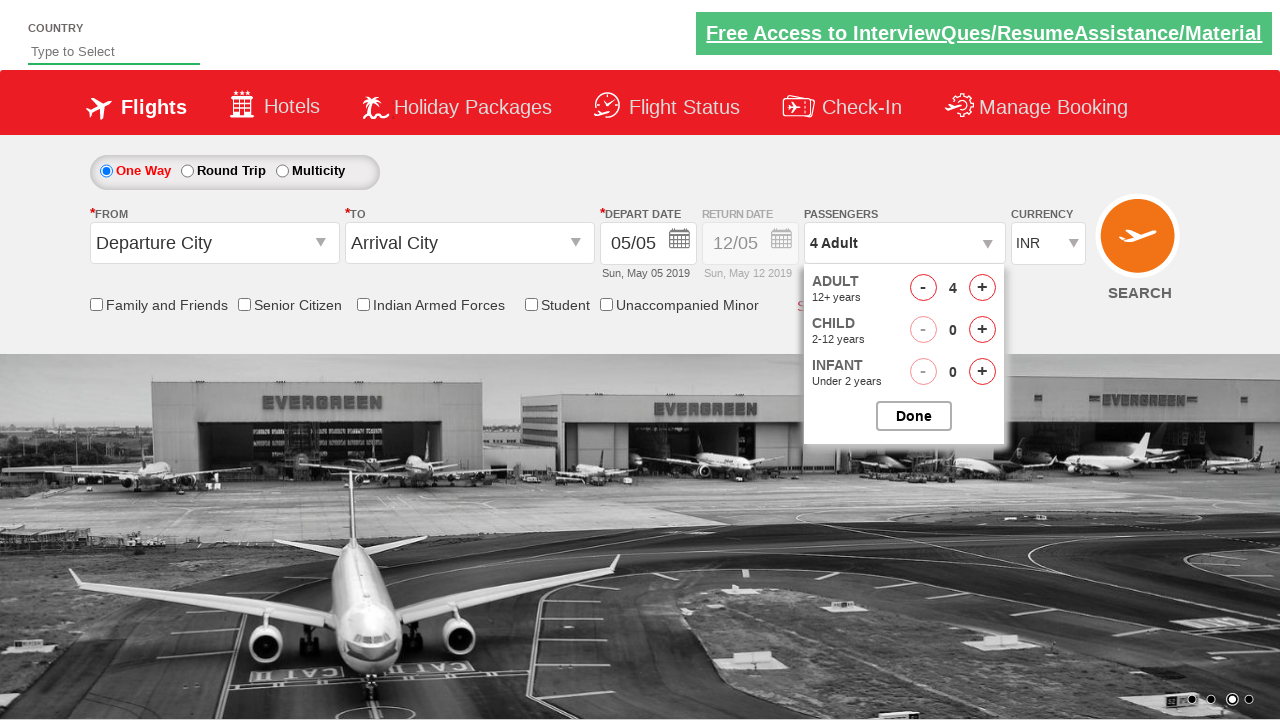

Incremented adult passenger count (iteration 4 of 4) at (982, 288) on #hrefIncAdt
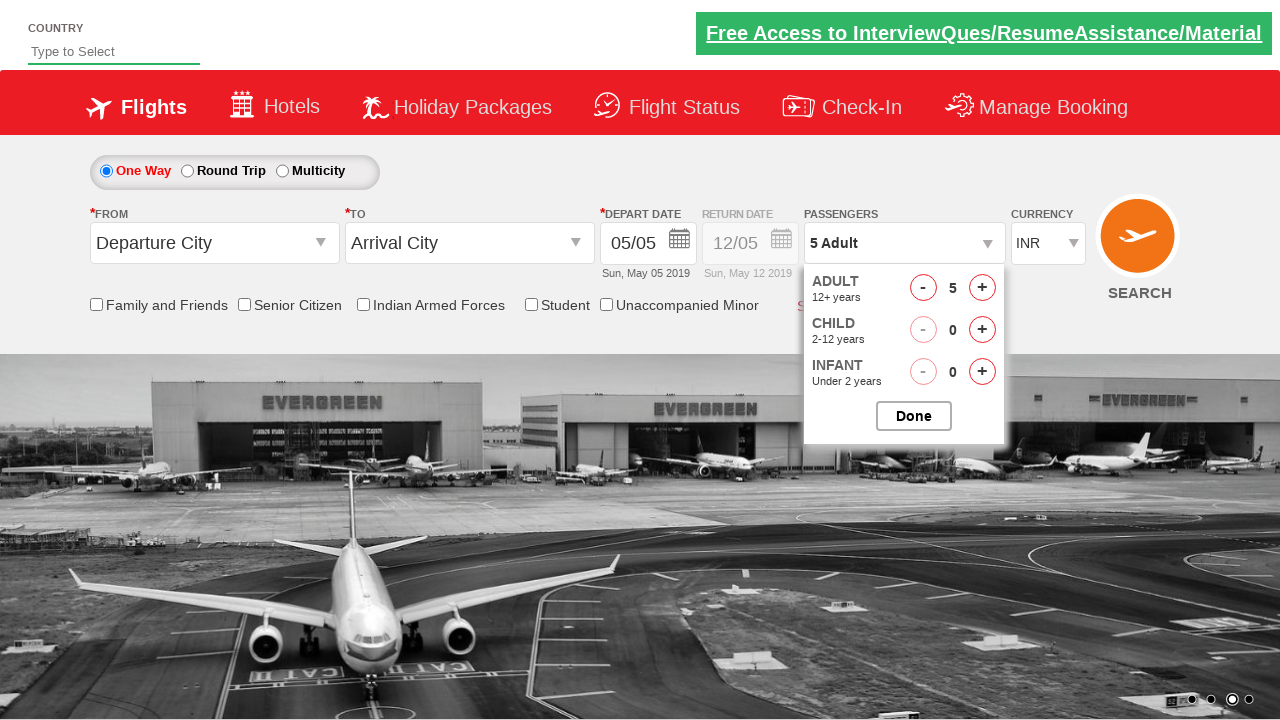

Waited for adult count increment to process
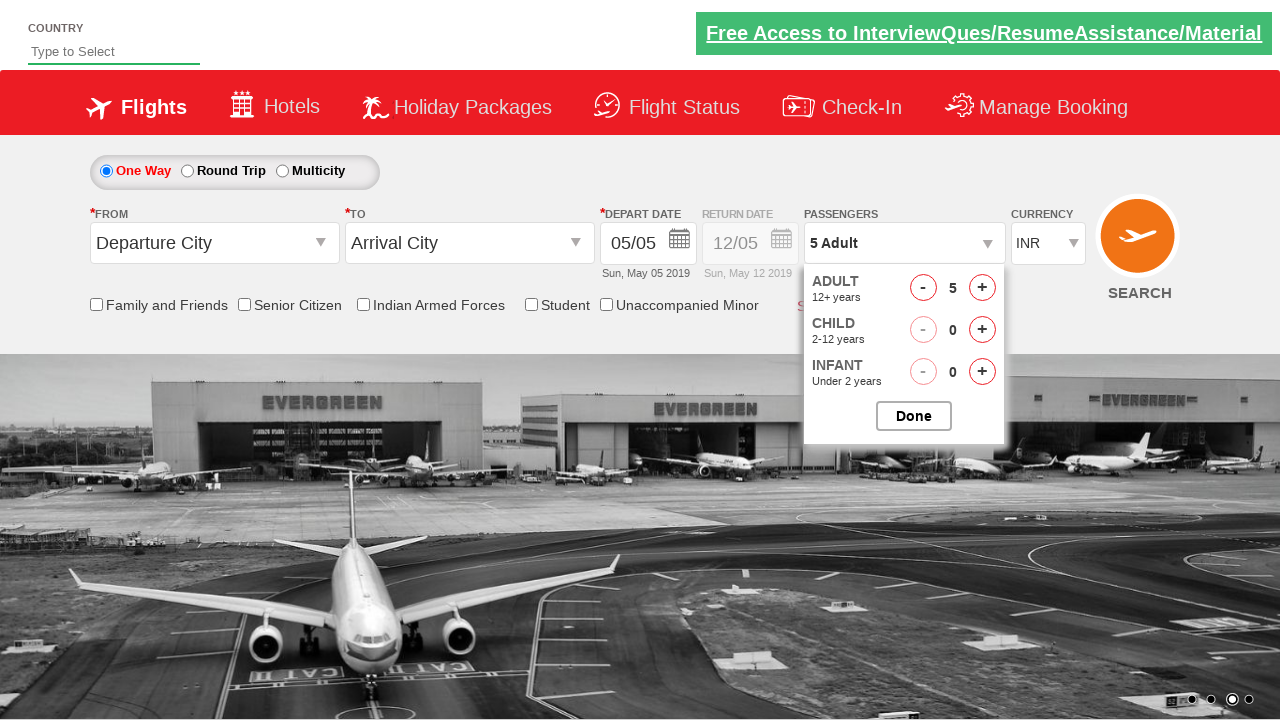

Clicked button to close passenger options dropdown at (914, 416) on #btnclosepaxoption
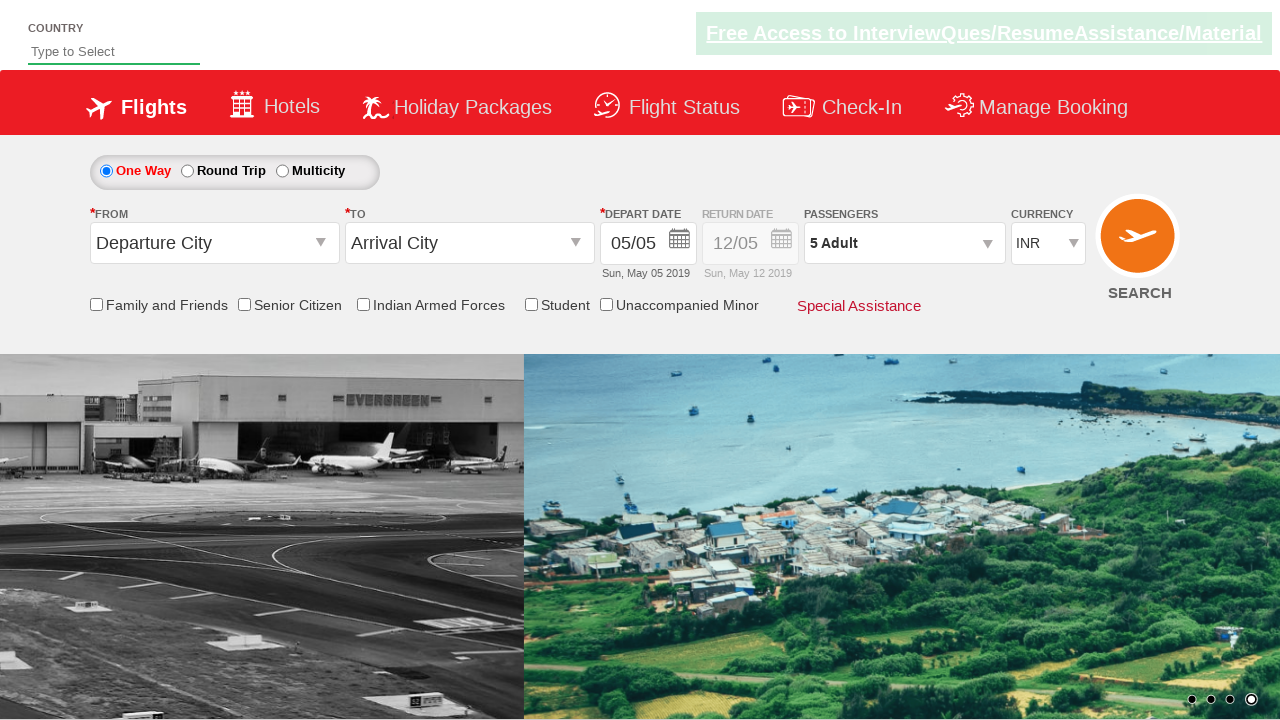

Waited for dropdown to close
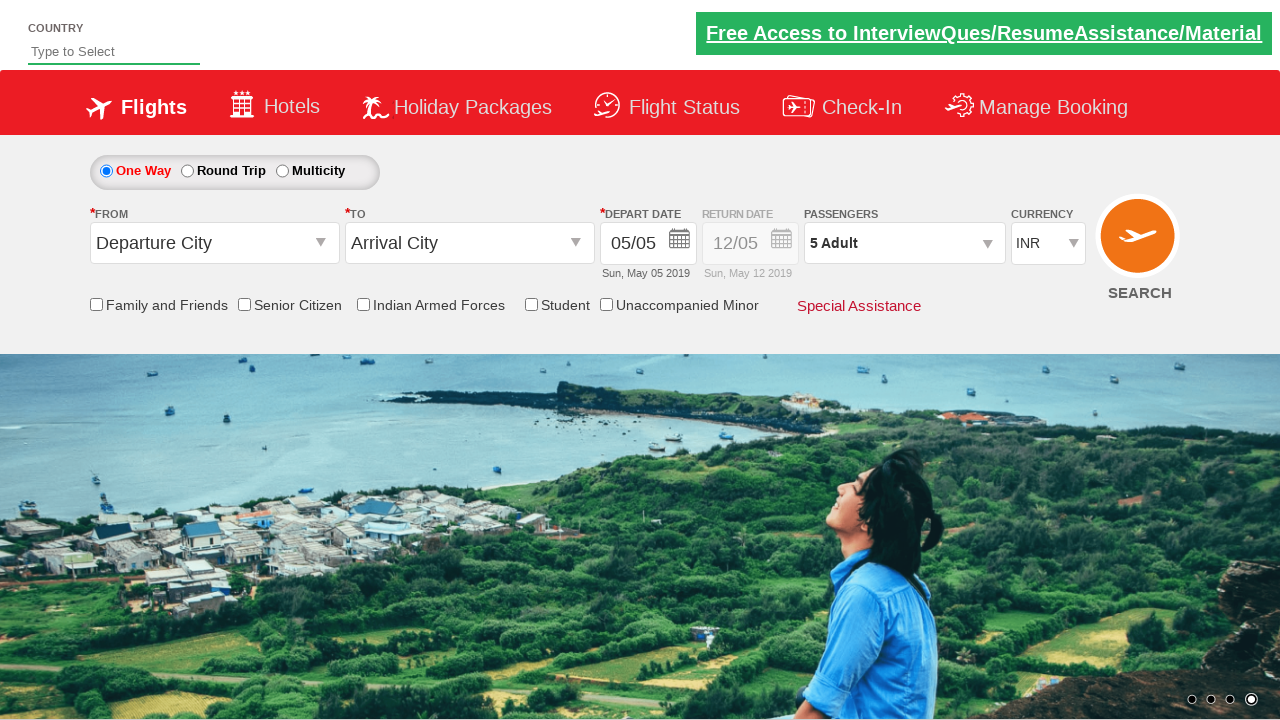

Selected USD currency from currency dropdown on select#ctl00_mainContent_DropDownListCurrency
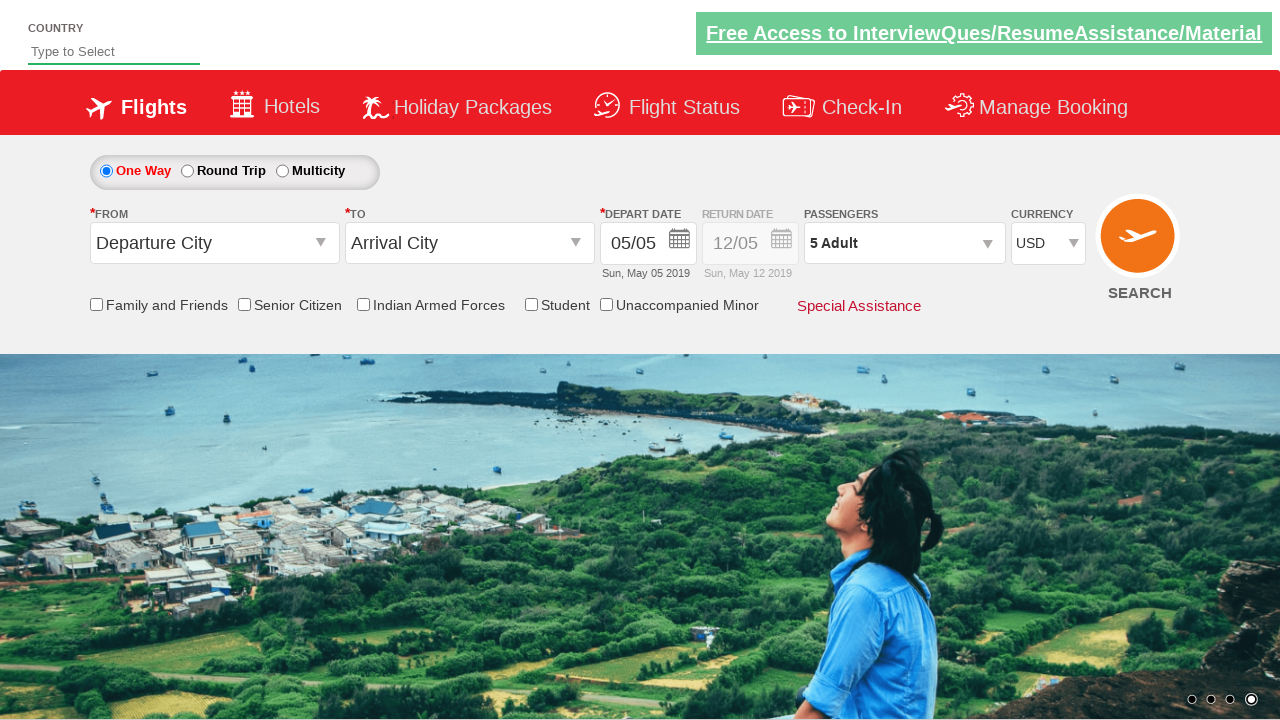

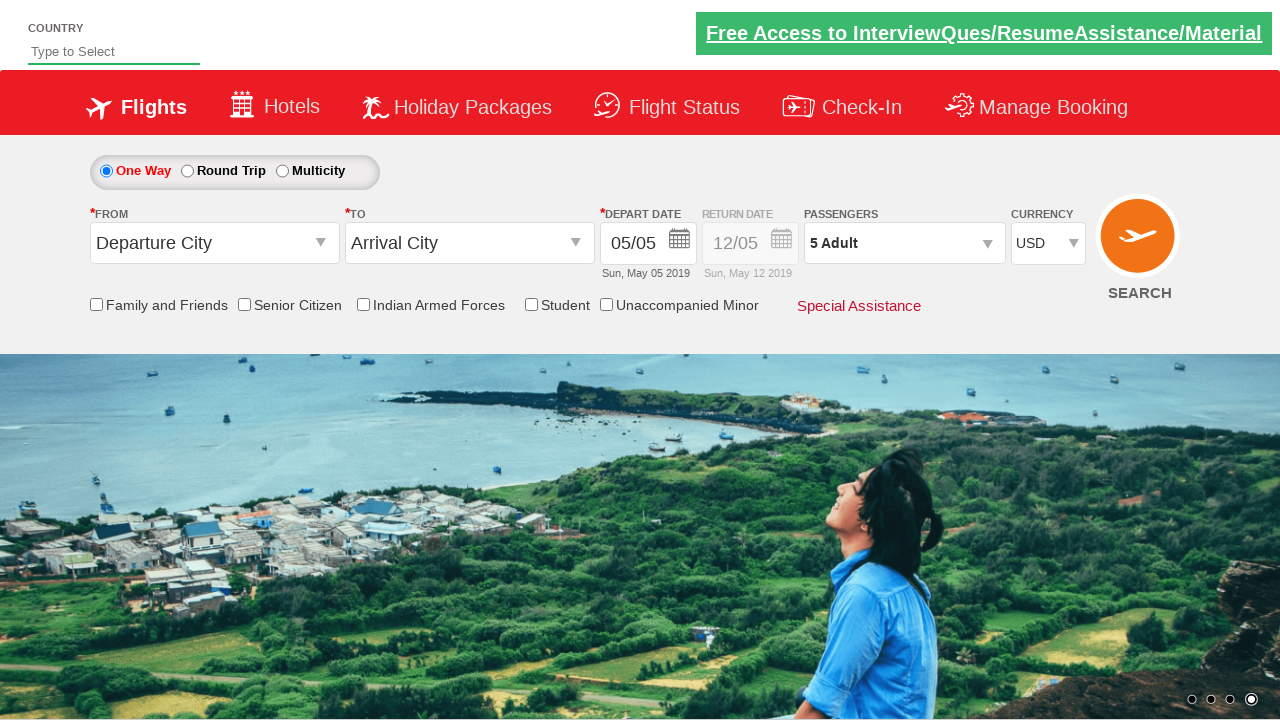